Tests remove button functionality by clicking it and checking if the checkbox element still exists in the DOM

Starting URL: https://atidcollege.co.il/Xamples/ex_synchronization.html

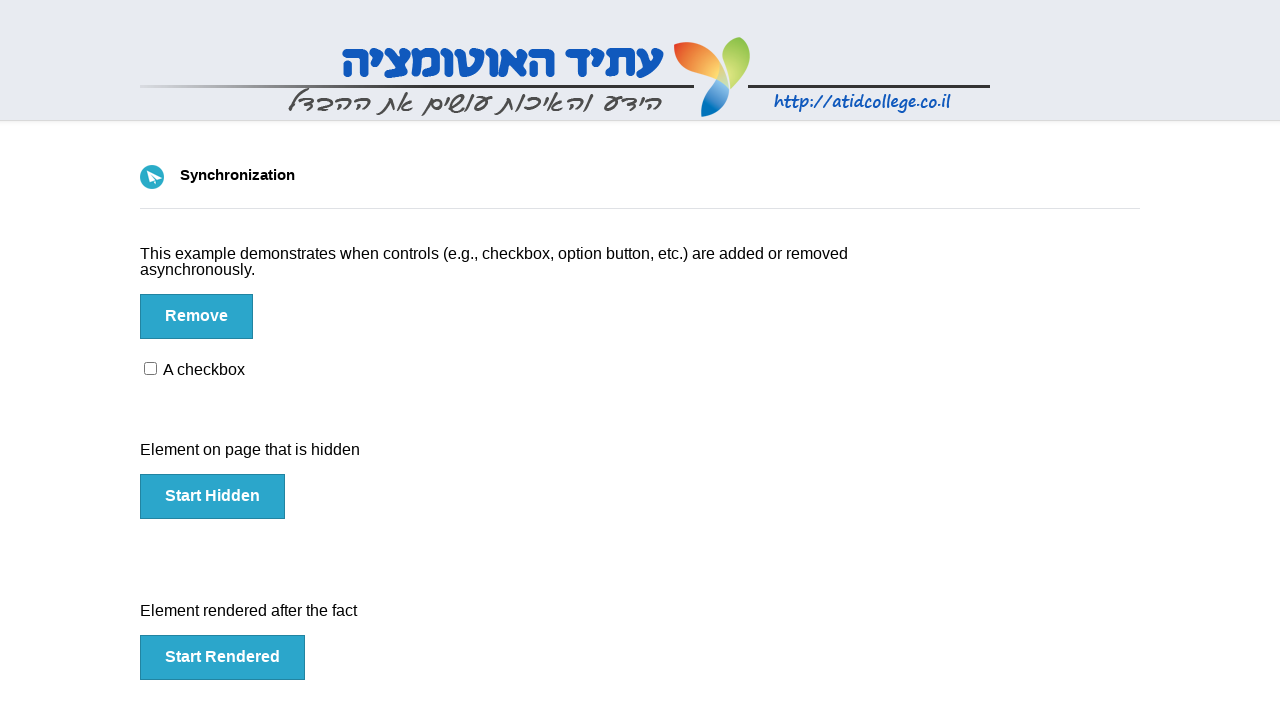

Reloaded the page to reset state
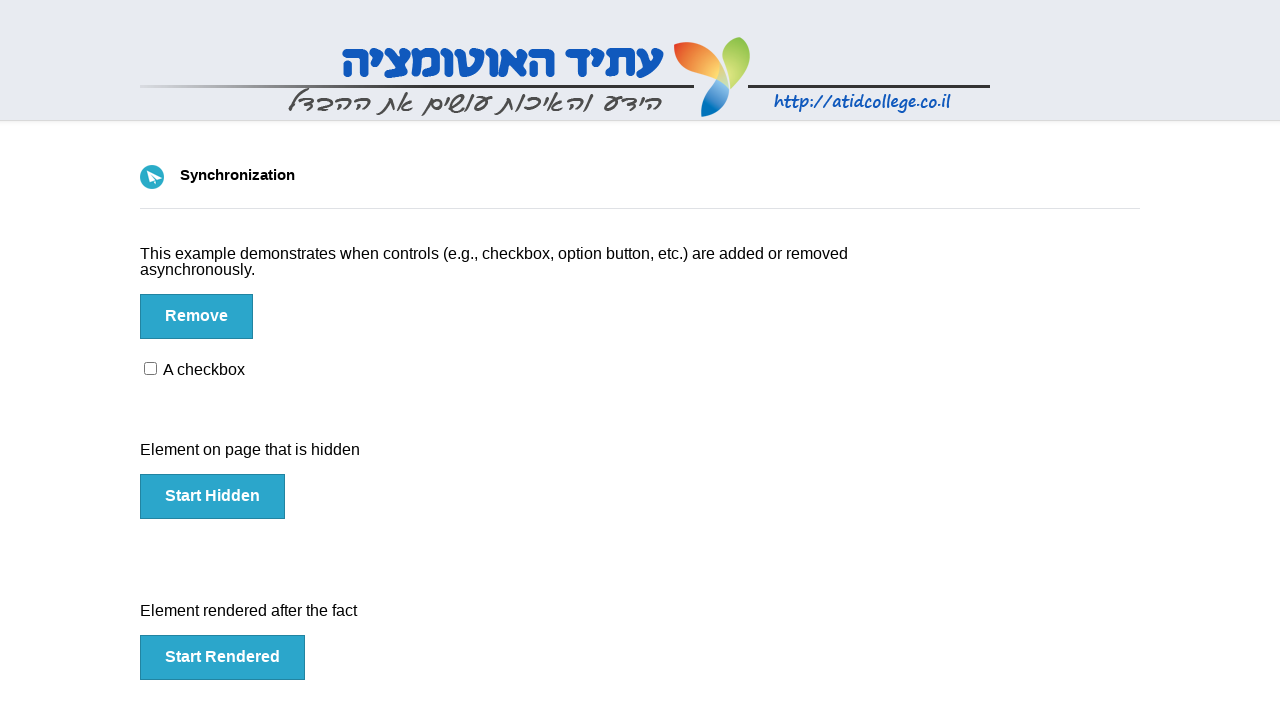

Clicked the Remove button at (196, 316) on xpath=//button[text()='Remove']
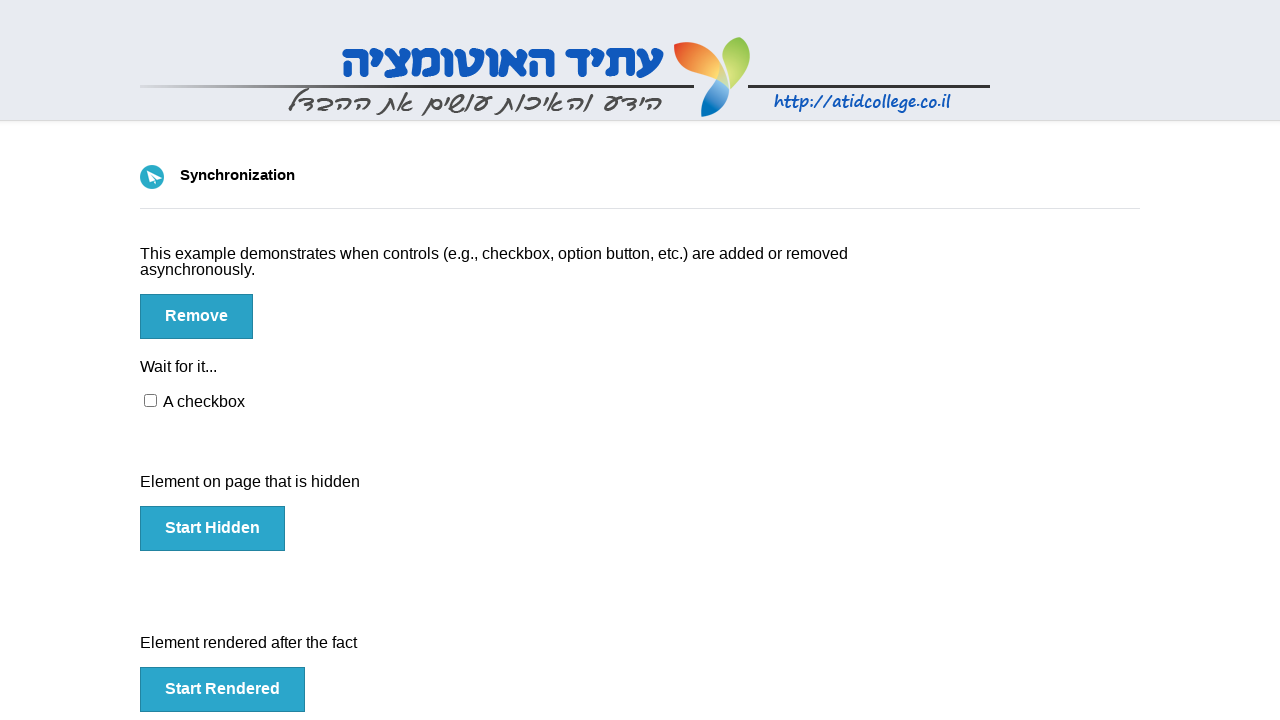

Waited 5 seconds for element removal
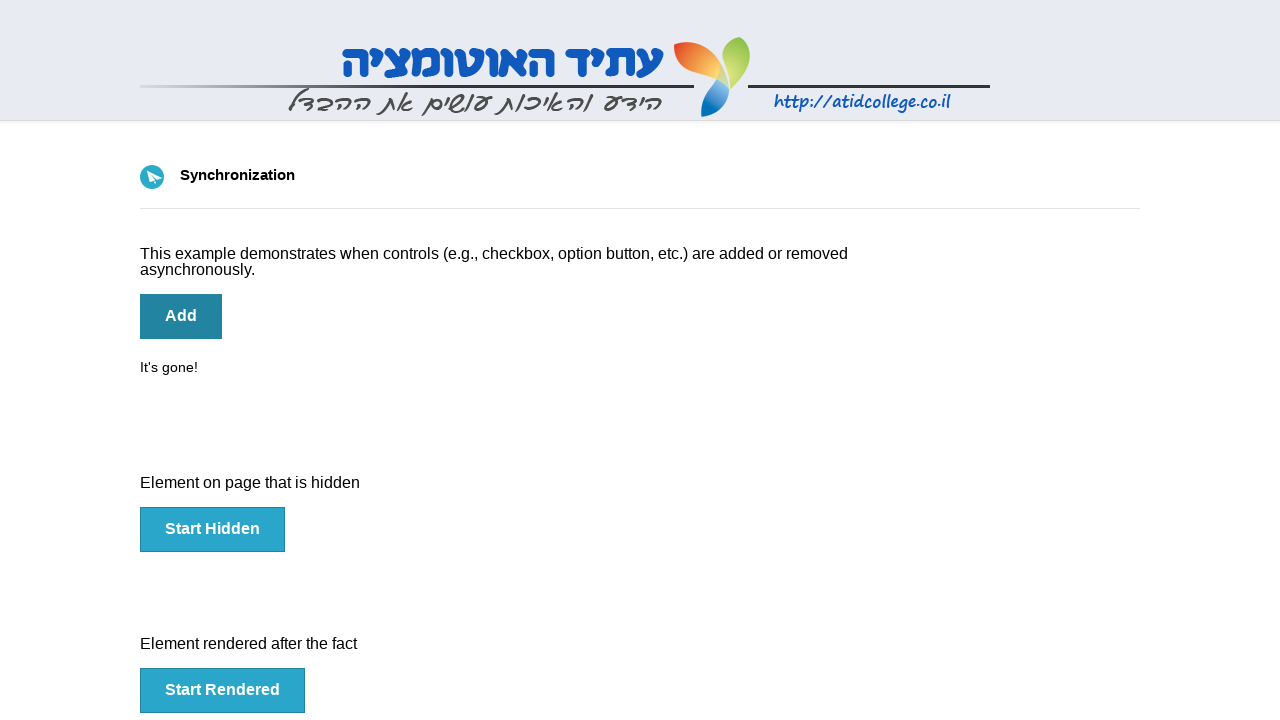

Checked if checkbox element exists in DOM - found 0 element(s)
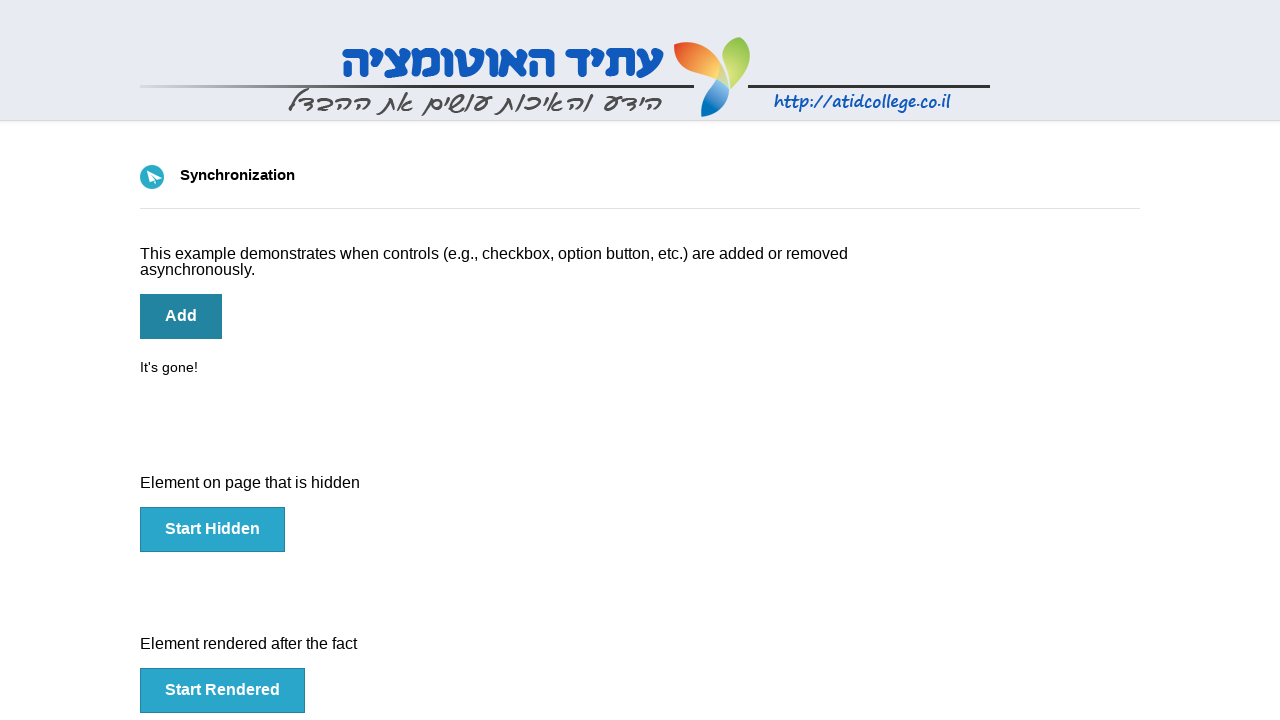

Test passed - checkbox element successfully removed from DOM
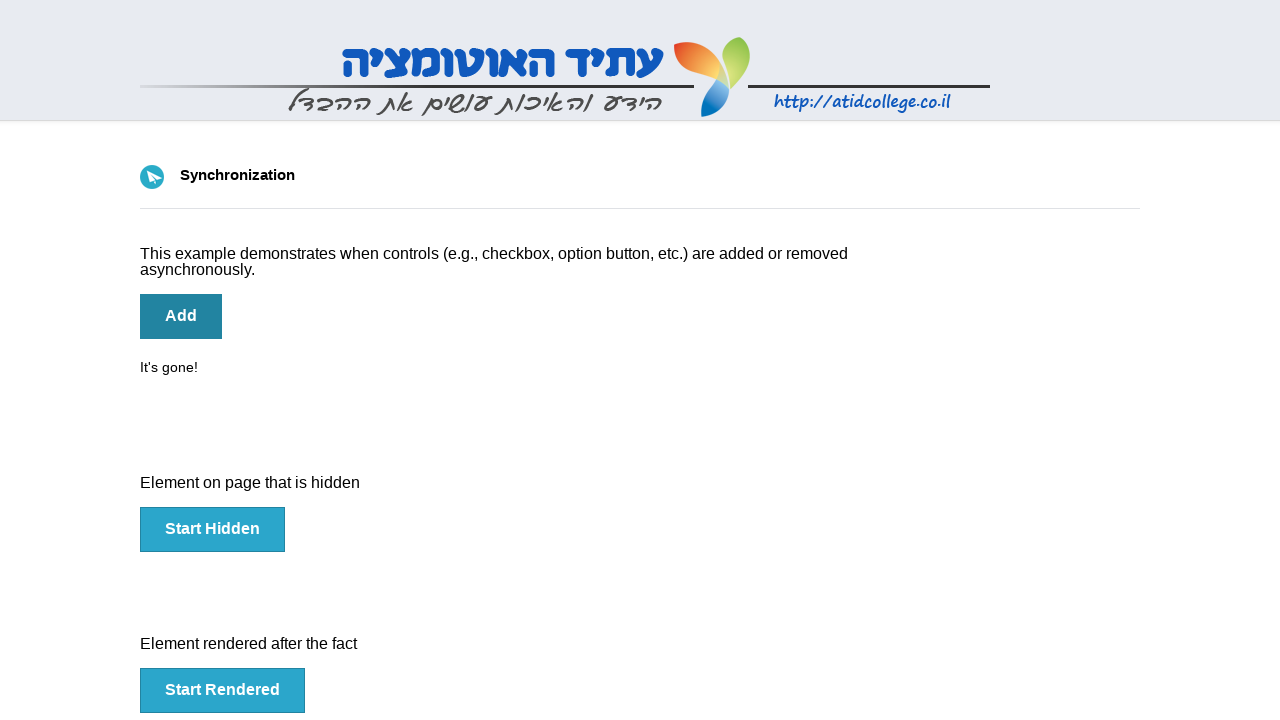

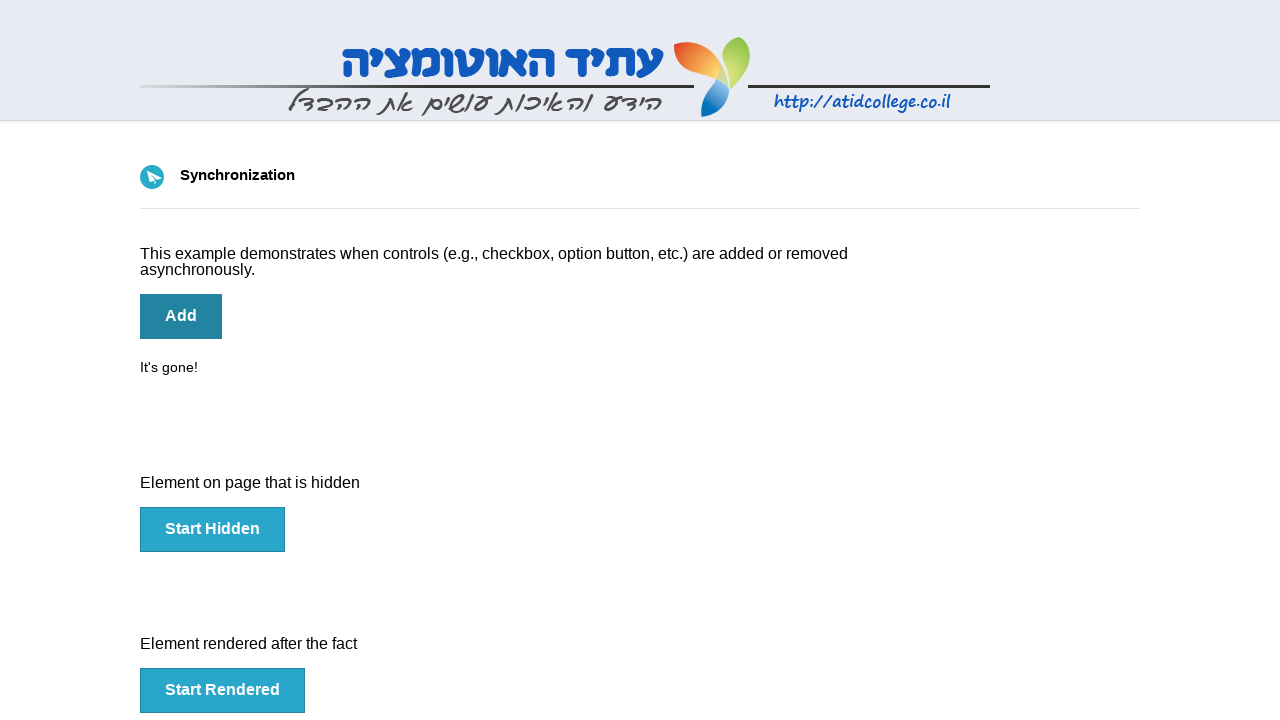